Tests alert handling functionality by triggering an alert dialog and accepting it

Starting URL: https://demo.automationtesting.in/Alerts.html

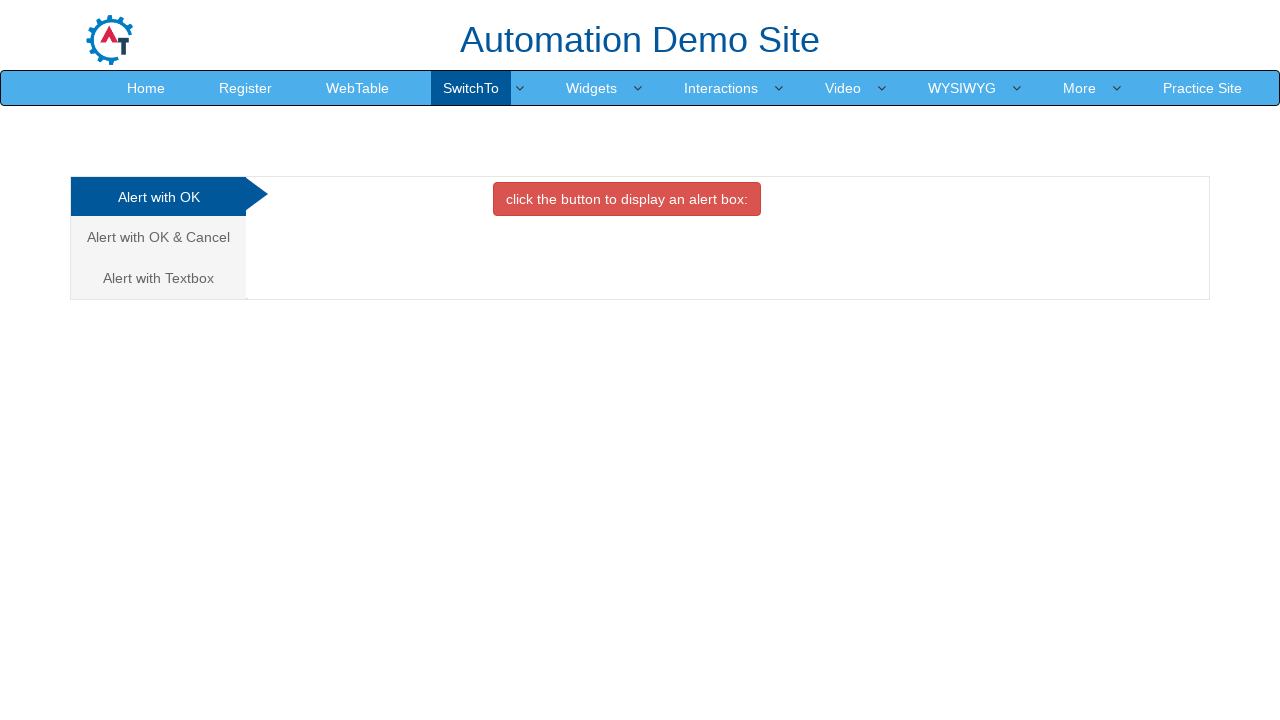

Scrolled alert trigger button into view
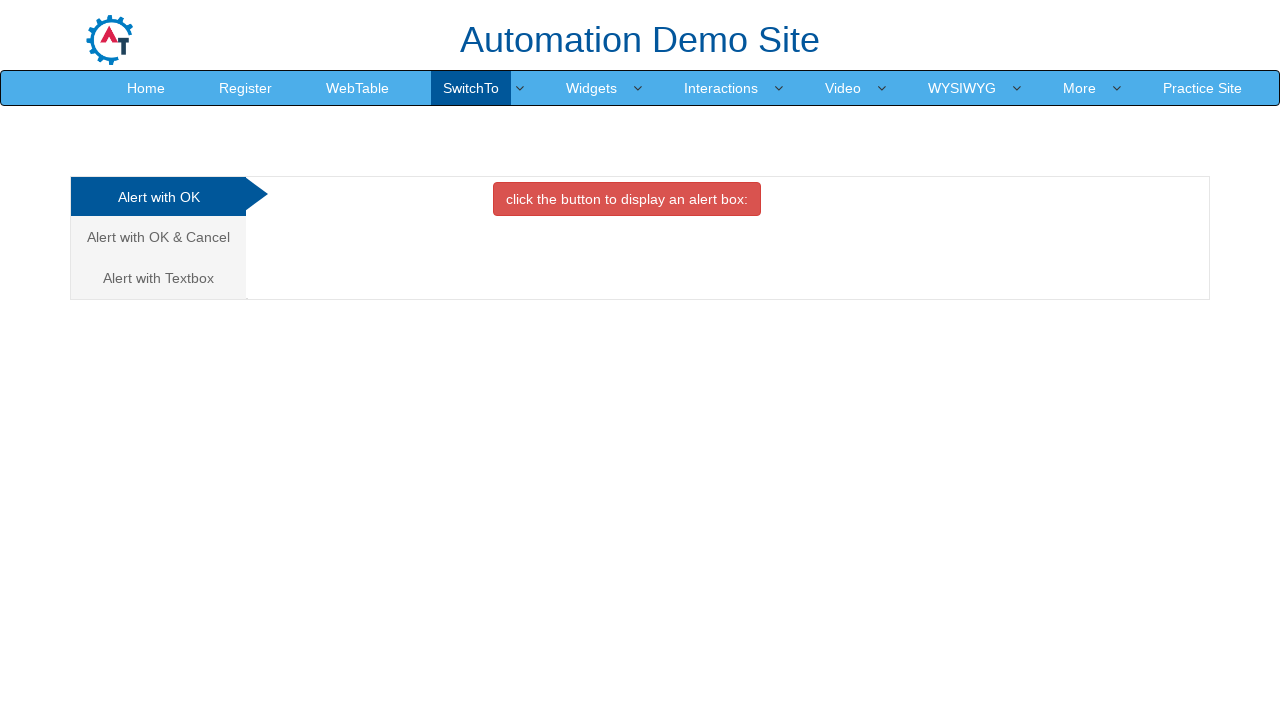

Clicked button to trigger alert dialog at (627, 199) on xpath=//*[@id="OKTab"]/button
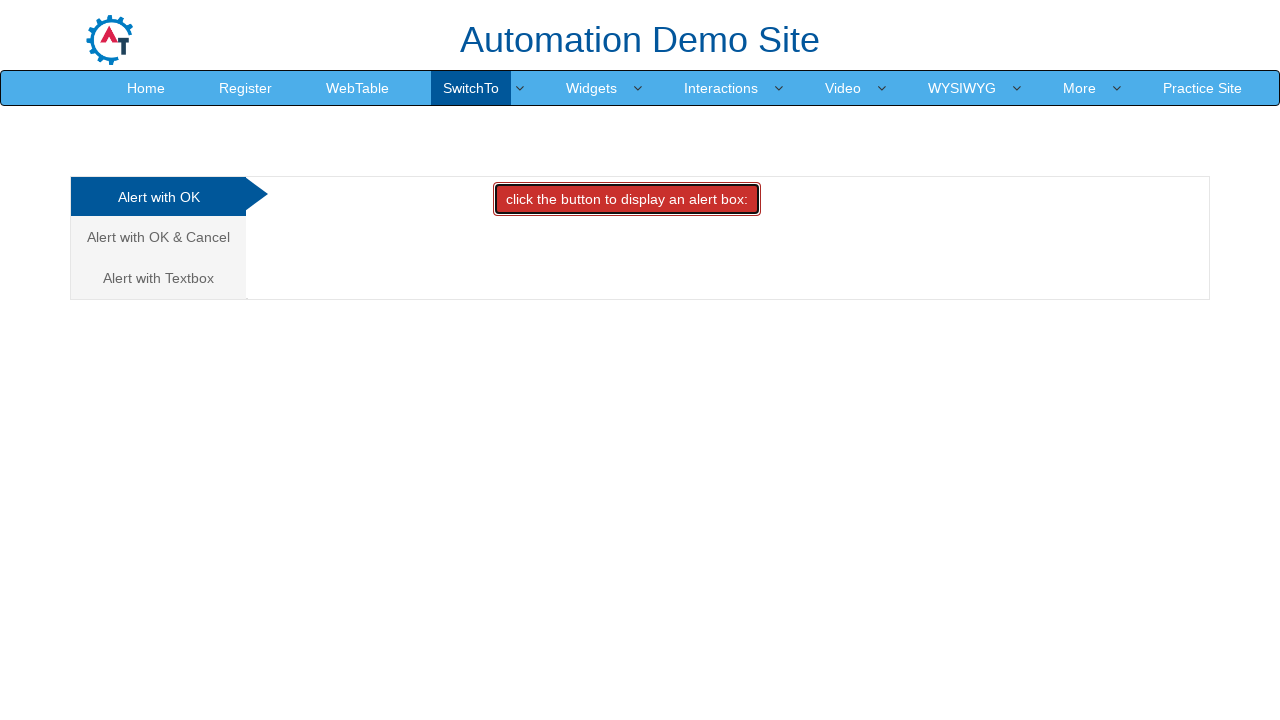

Set up dialog handler to accept alerts
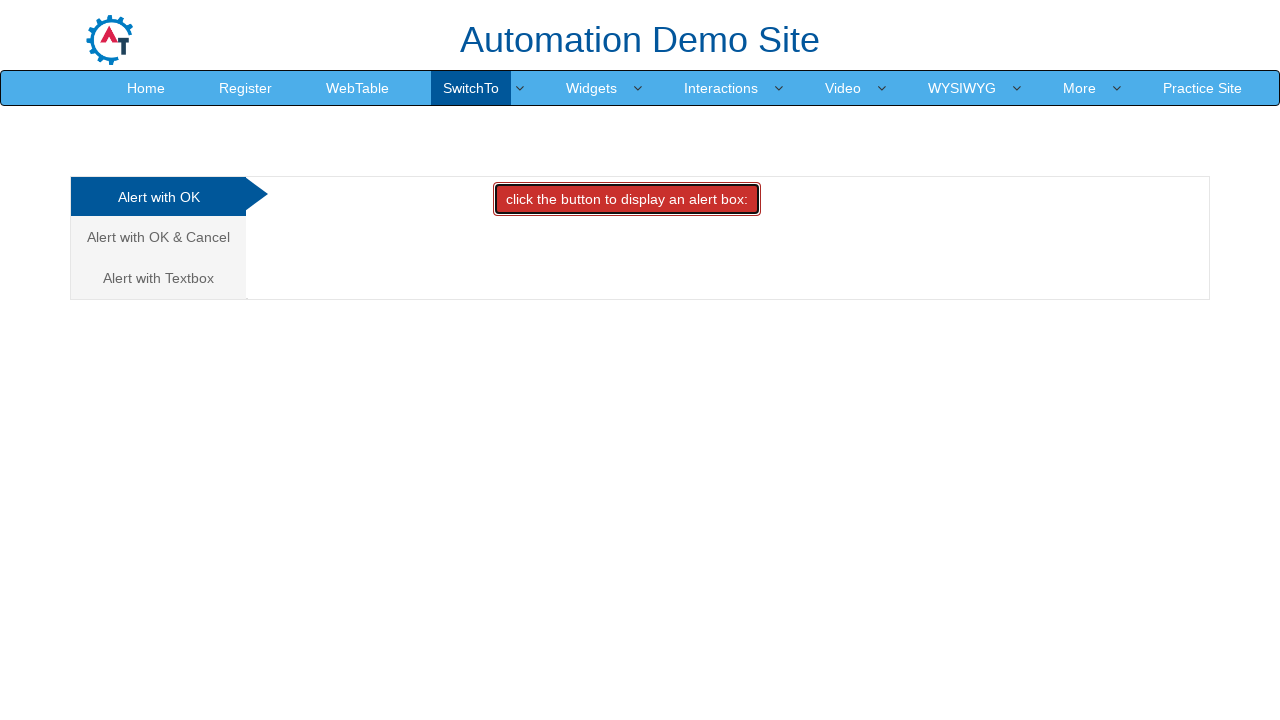

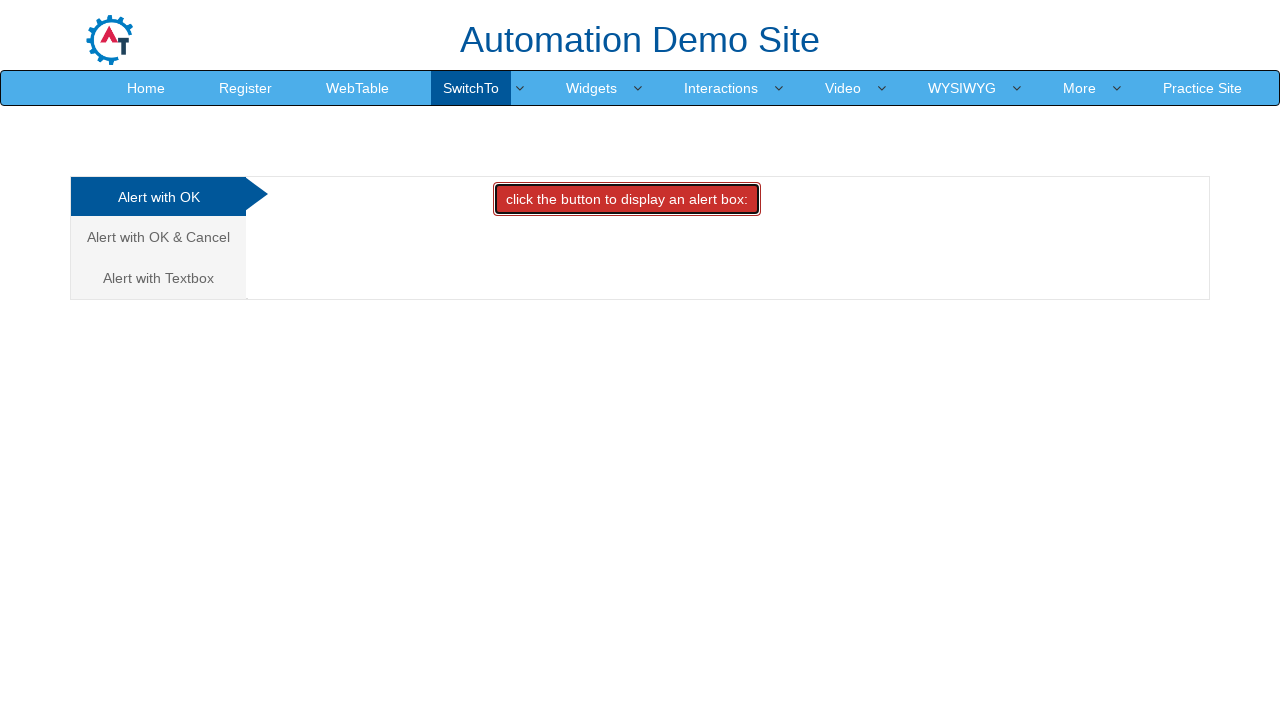